Opens a new tab, navigates to selenium.dev homepage, and verifies both pages load correctly

Starting URL: https://www.selenium.dev/selenium/web/iframes.html

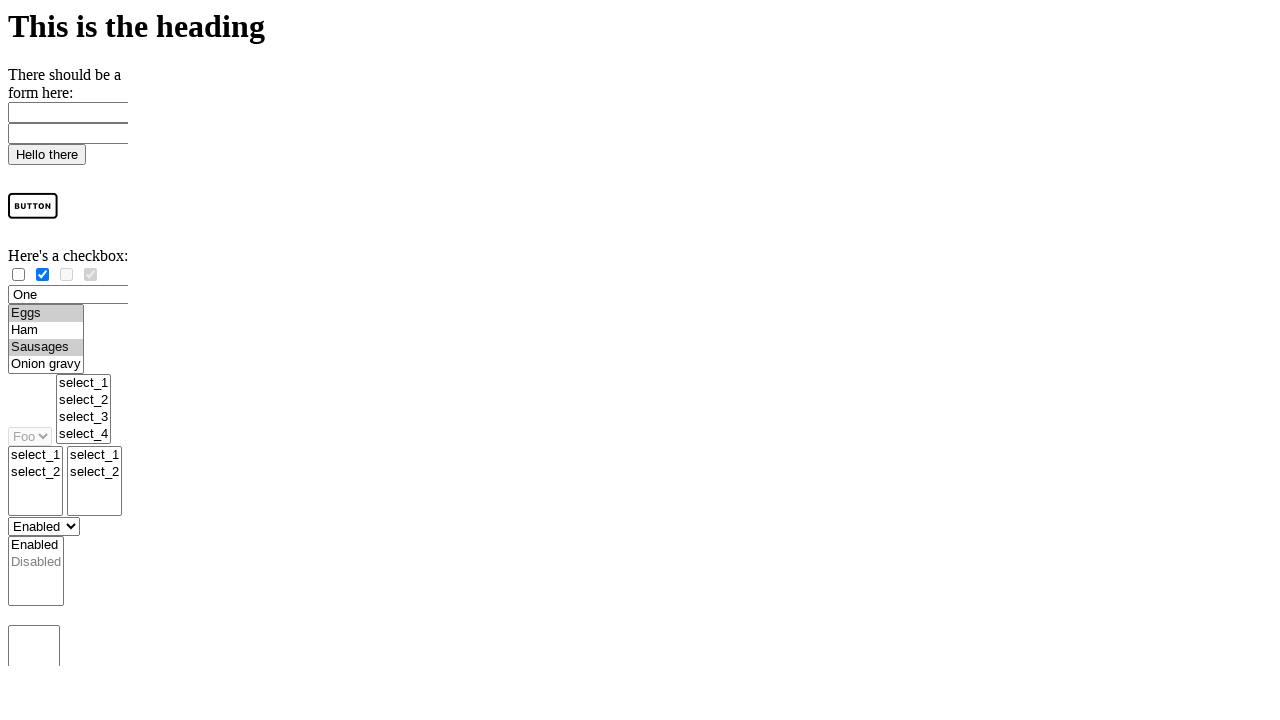

First page loaded with domcontentloaded state
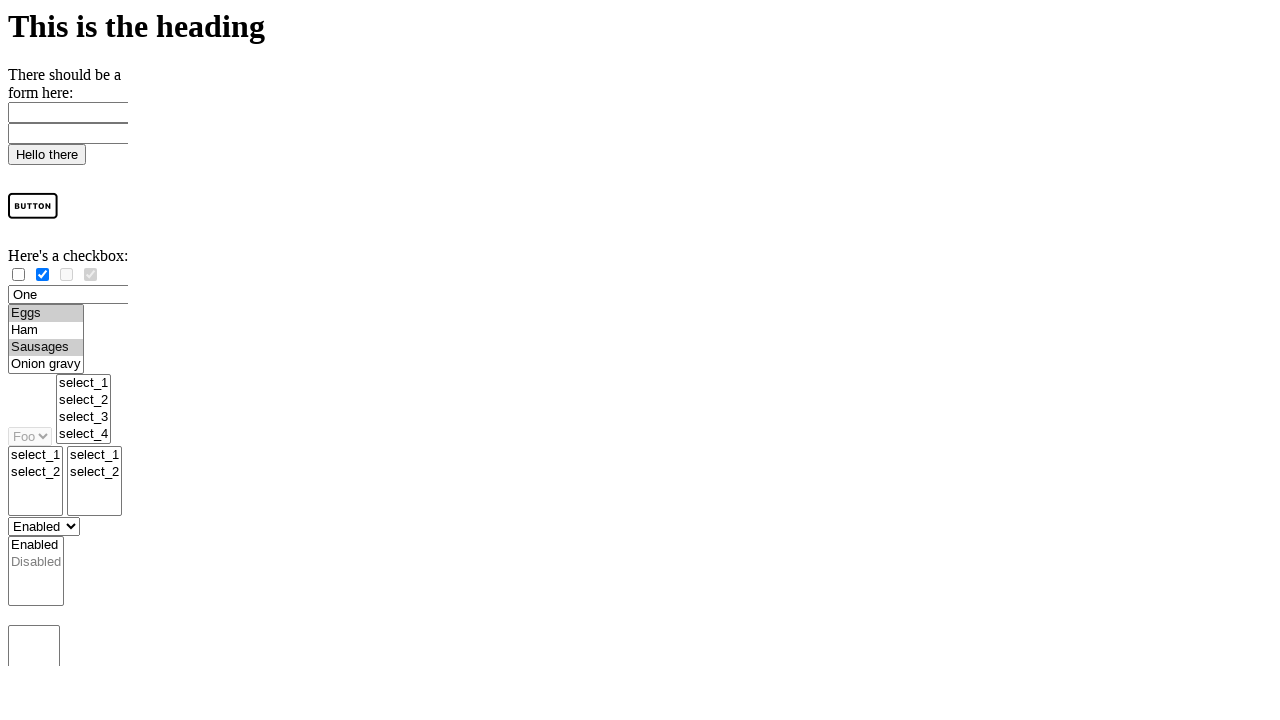

Opened a new tab
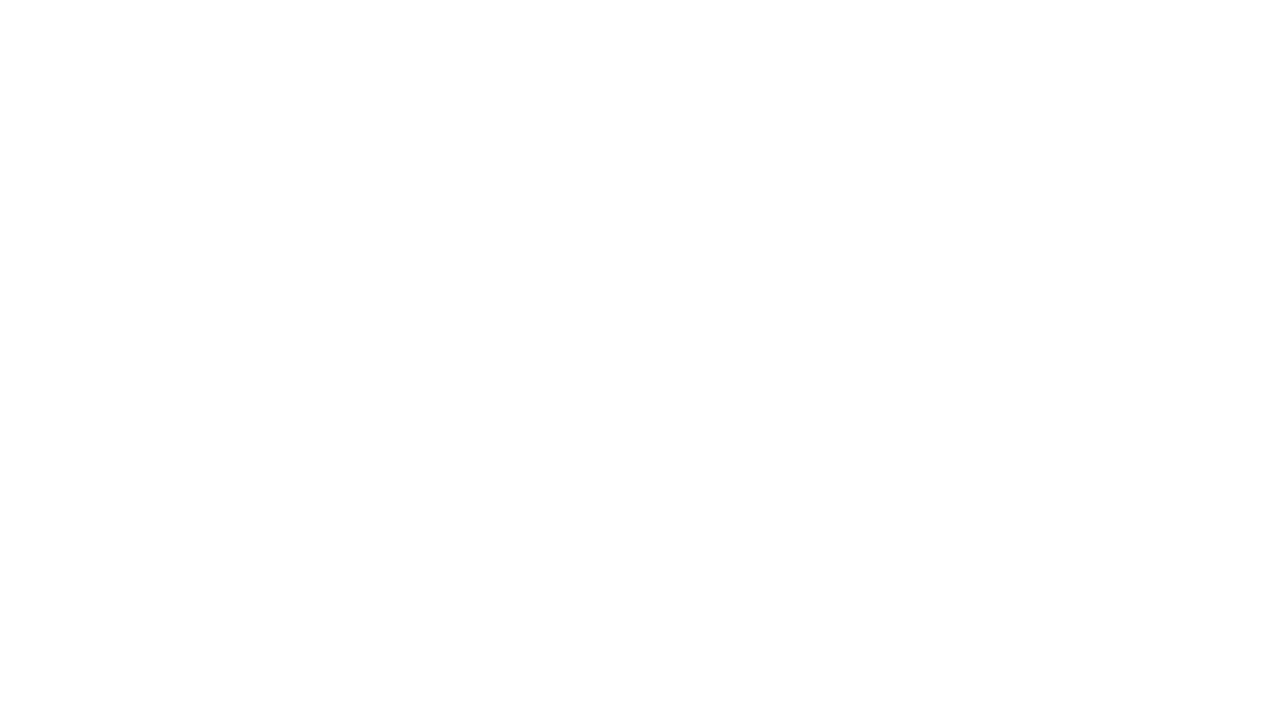

Navigated new tab to https://www.selenium.dev/
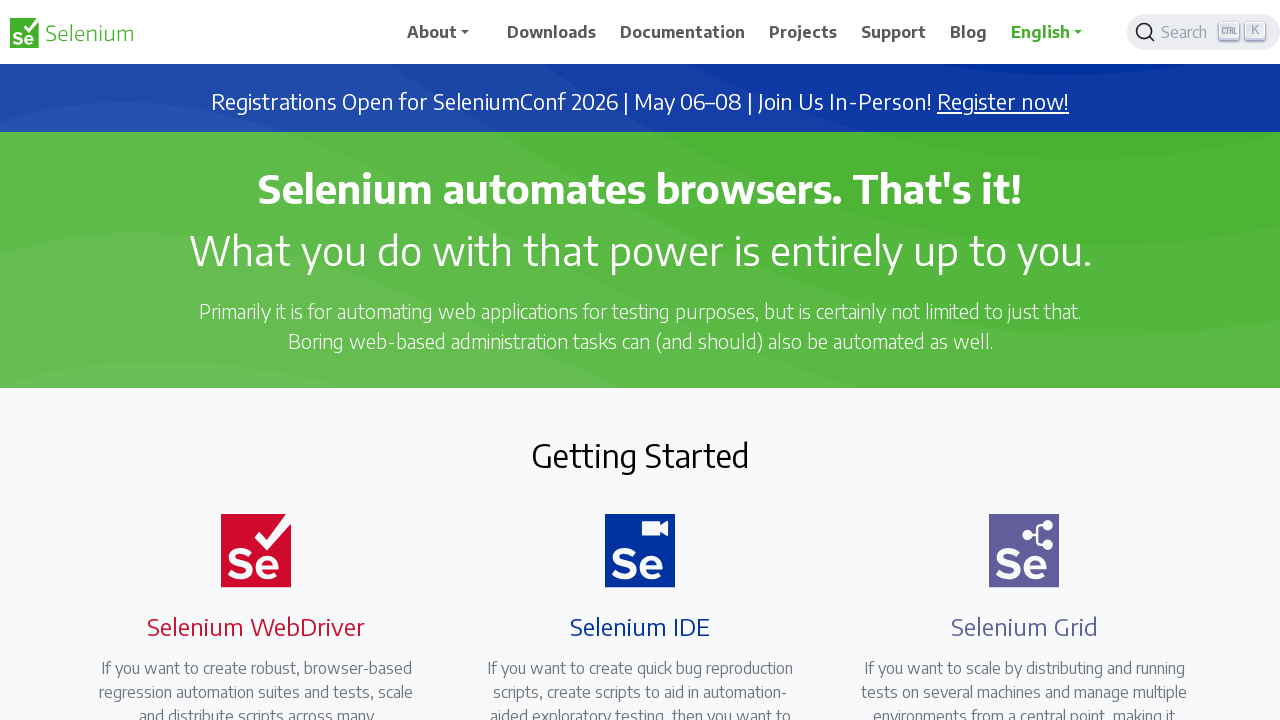

New tab loaded with domcontentloaded state
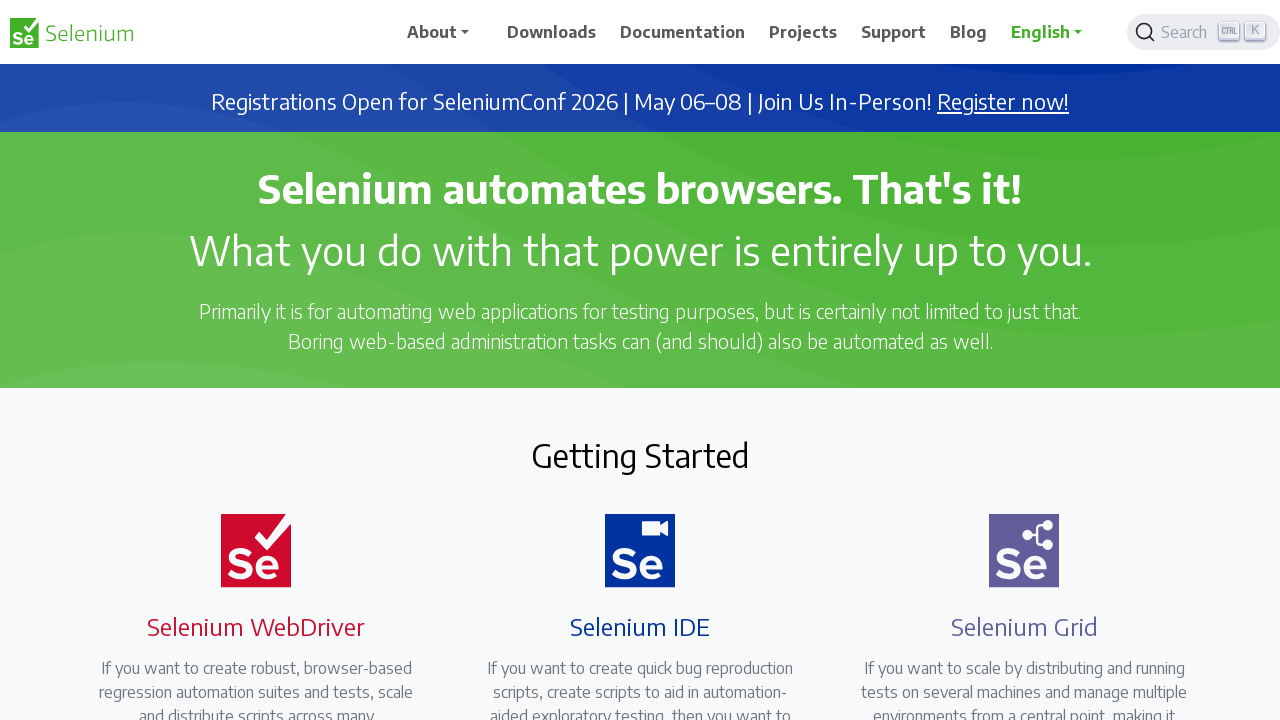

Closed the new tab
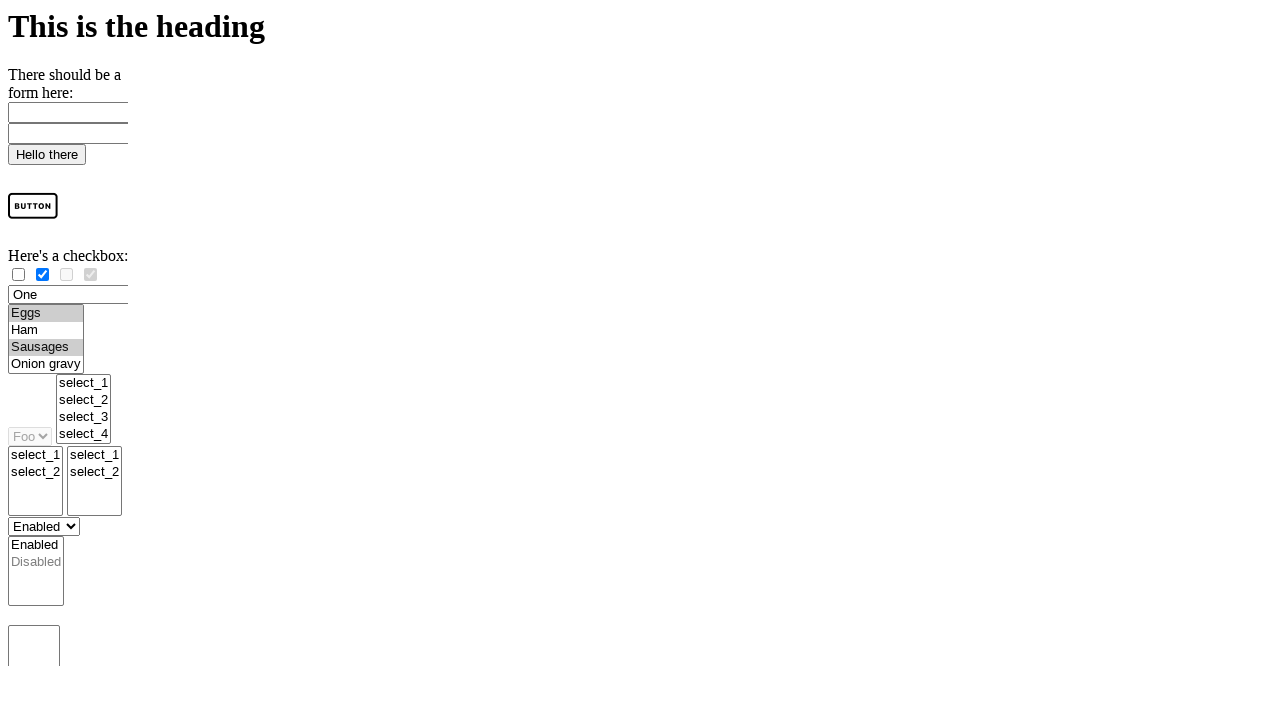

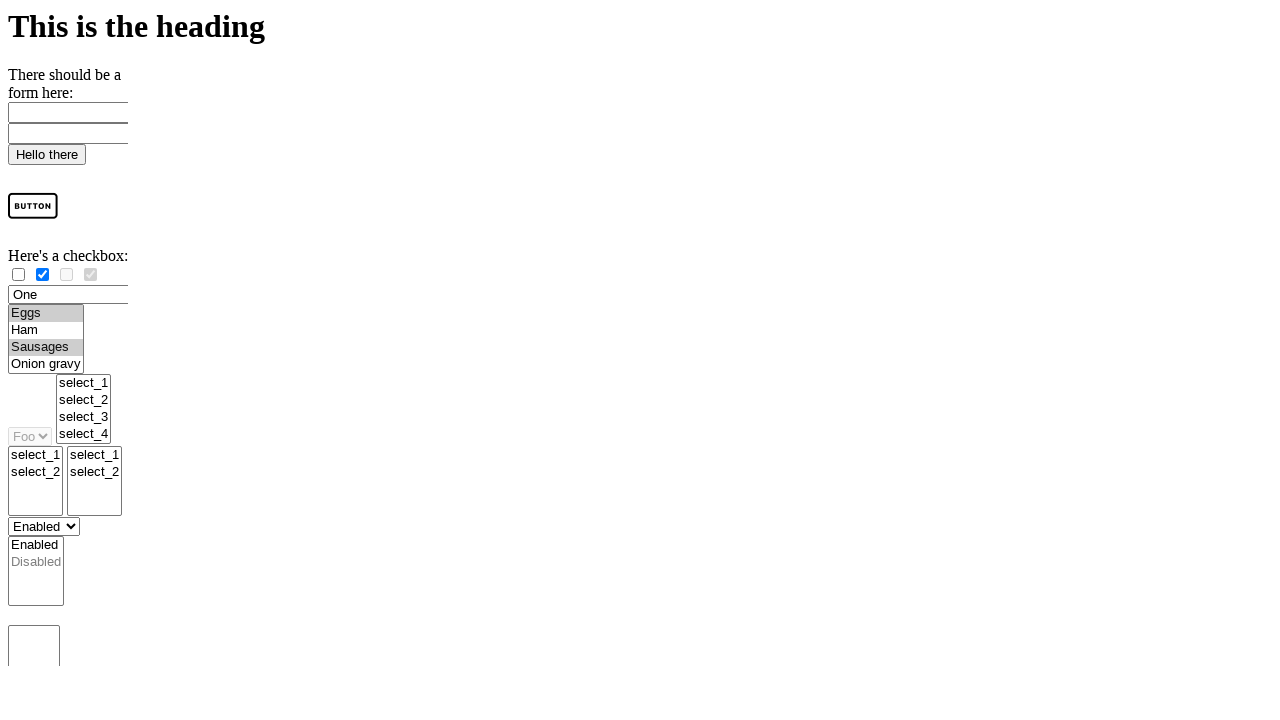